Tests AJIO's search and filter functionality by searching for bags, applying gender and category filters, and verifying the products are displayed

Starting URL: https://www.ajio.com/

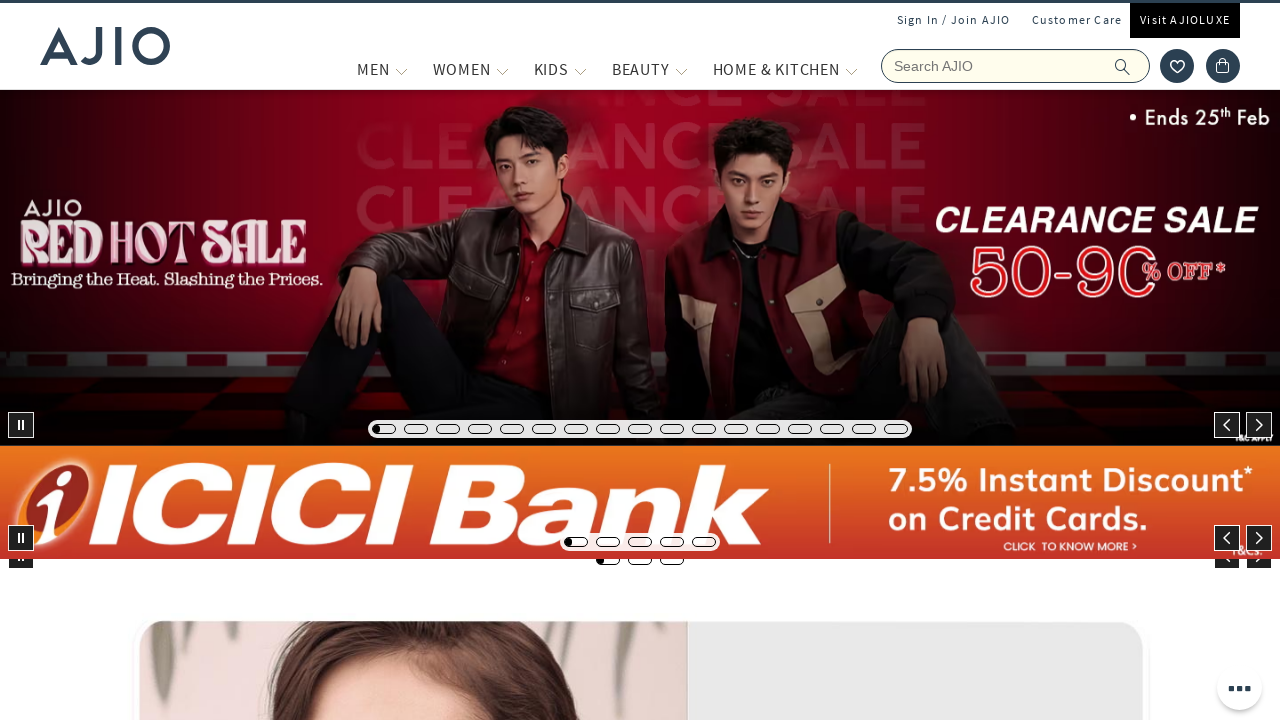

Filled search field with 'Bags' on //div/input[contains(@class,'react-autosuggest__input')]
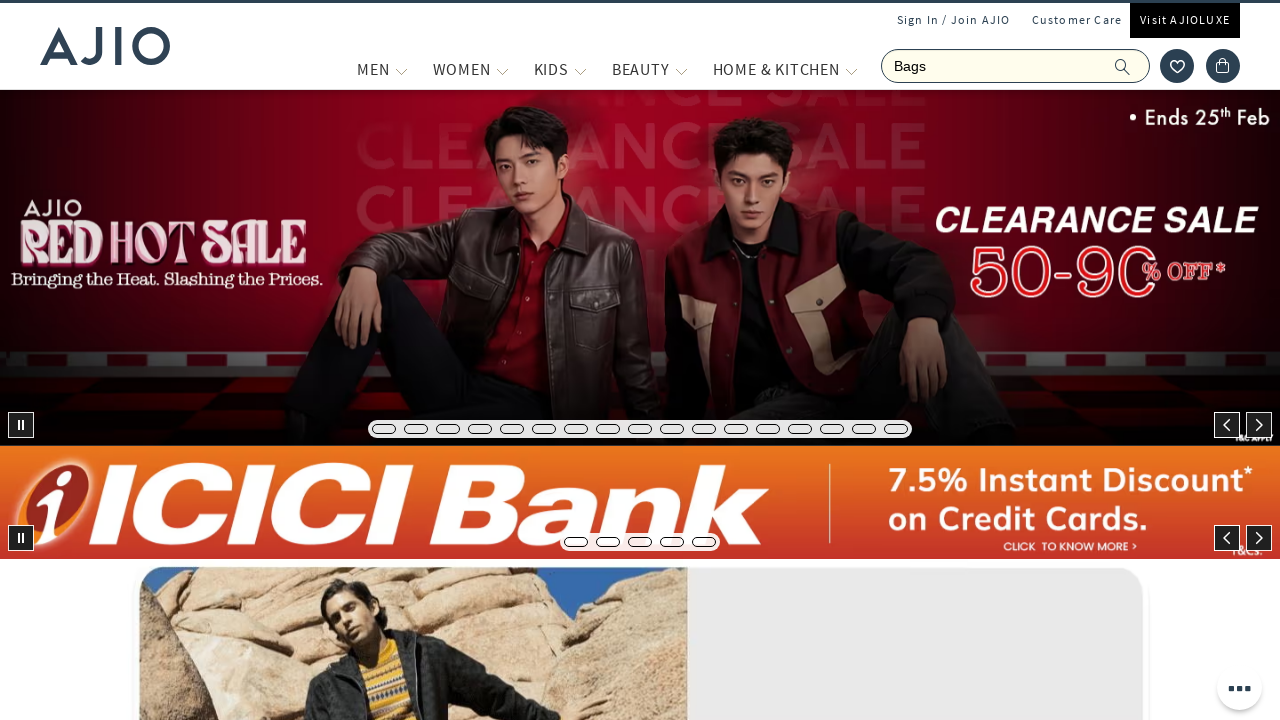

Pressed Enter to submit search for bags on //div/input[contains(@class,'react-autosuggest__input')]
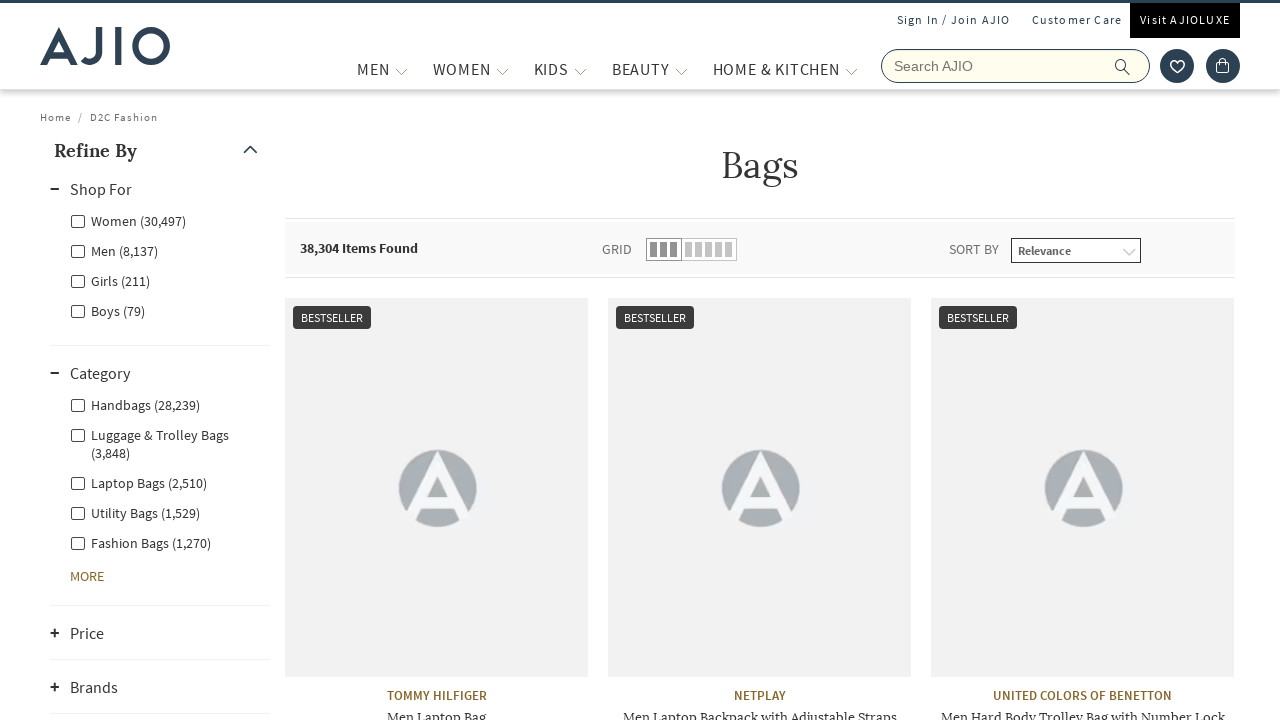

Waited 4 seconds for search results to load
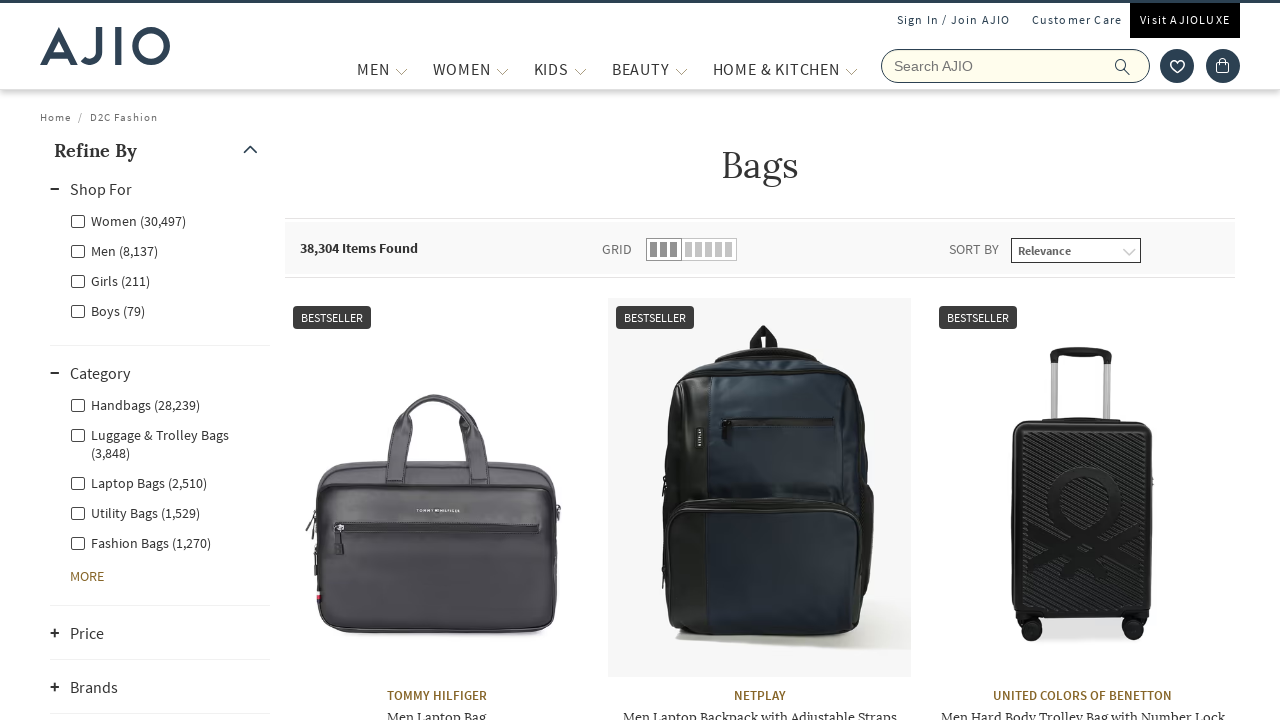

Clicked on Men filter under Gender facet at (114, 250) on (//div[@class='facet-linkhead']//label)[2]
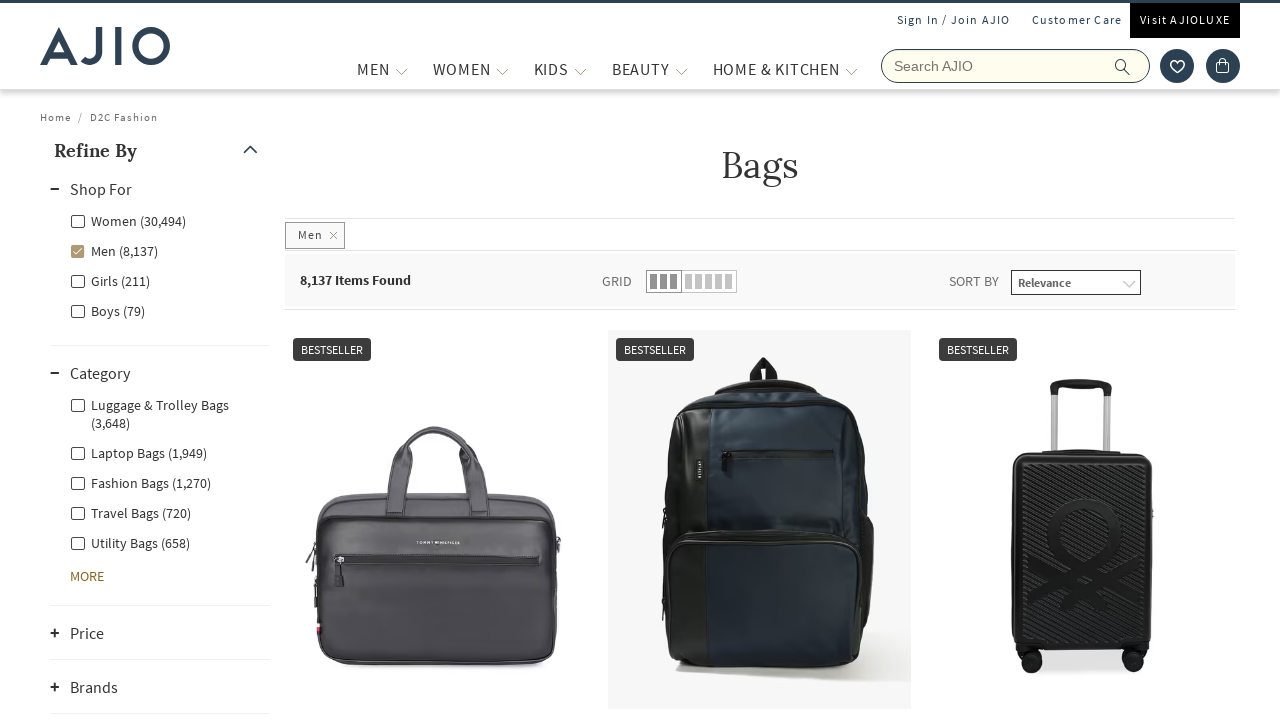

Waited 5 seconds for Gender filter to apply
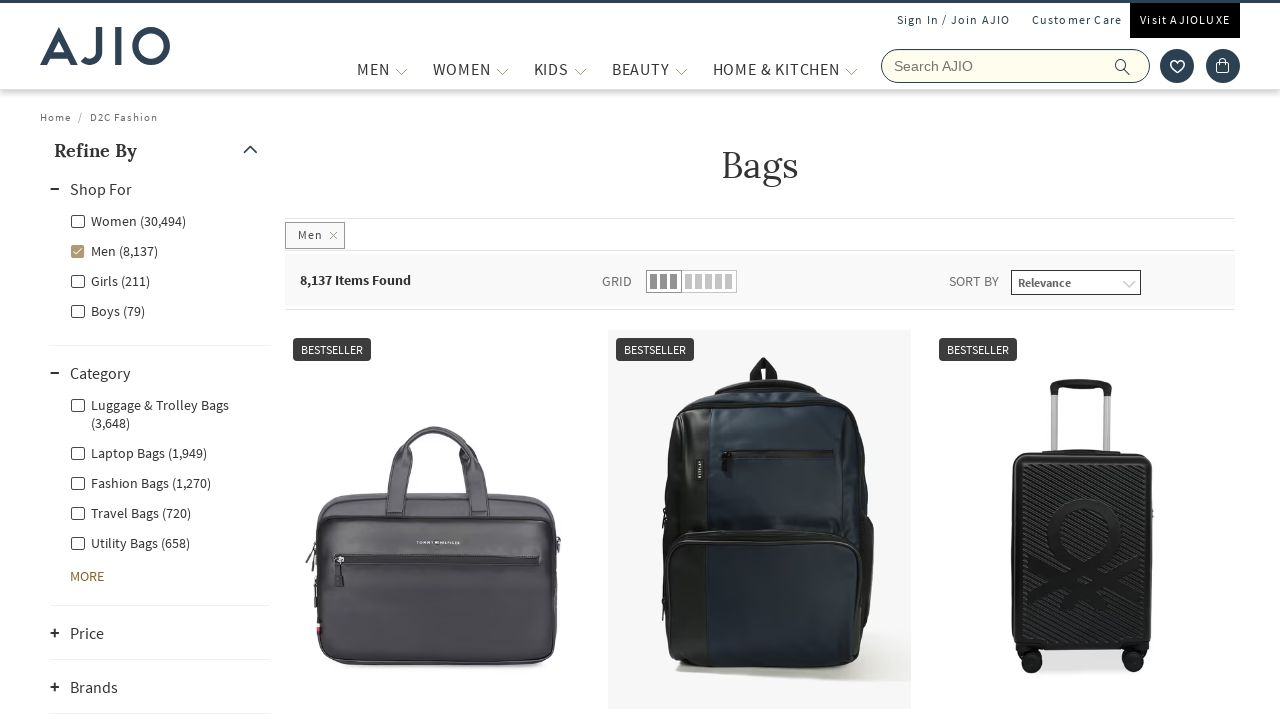

Clicked on Fashion Bags under Category filter at (138, 452) on (//label[contains(@class,'facet-linkname facet-linkname-l1l3nestedcategory')])[2
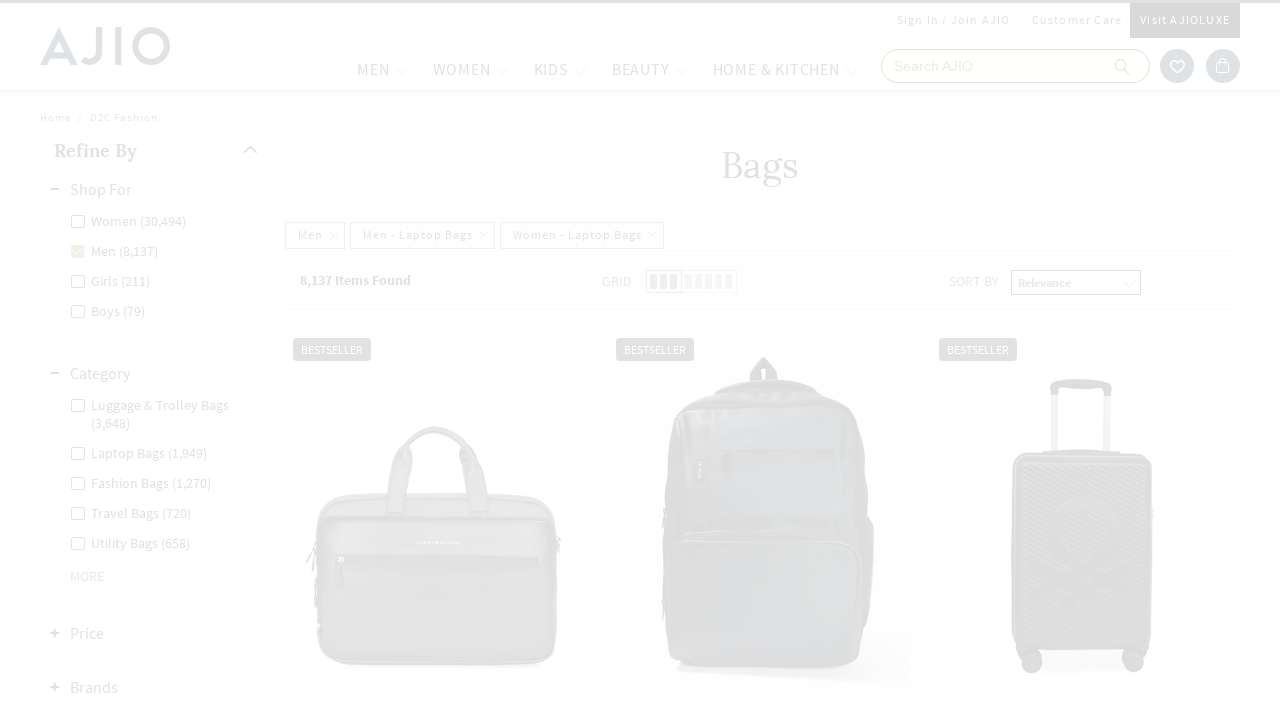

Waited 5 seconds for Category filter to apply
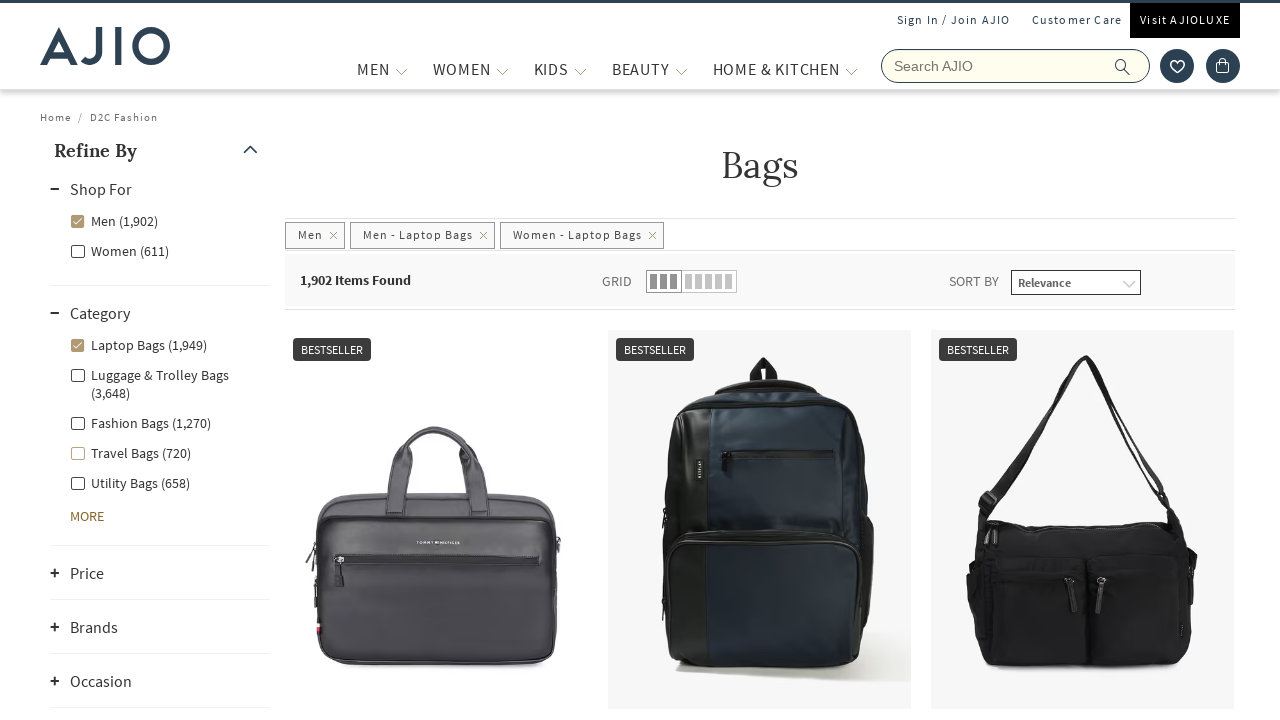

Verified results count element is present
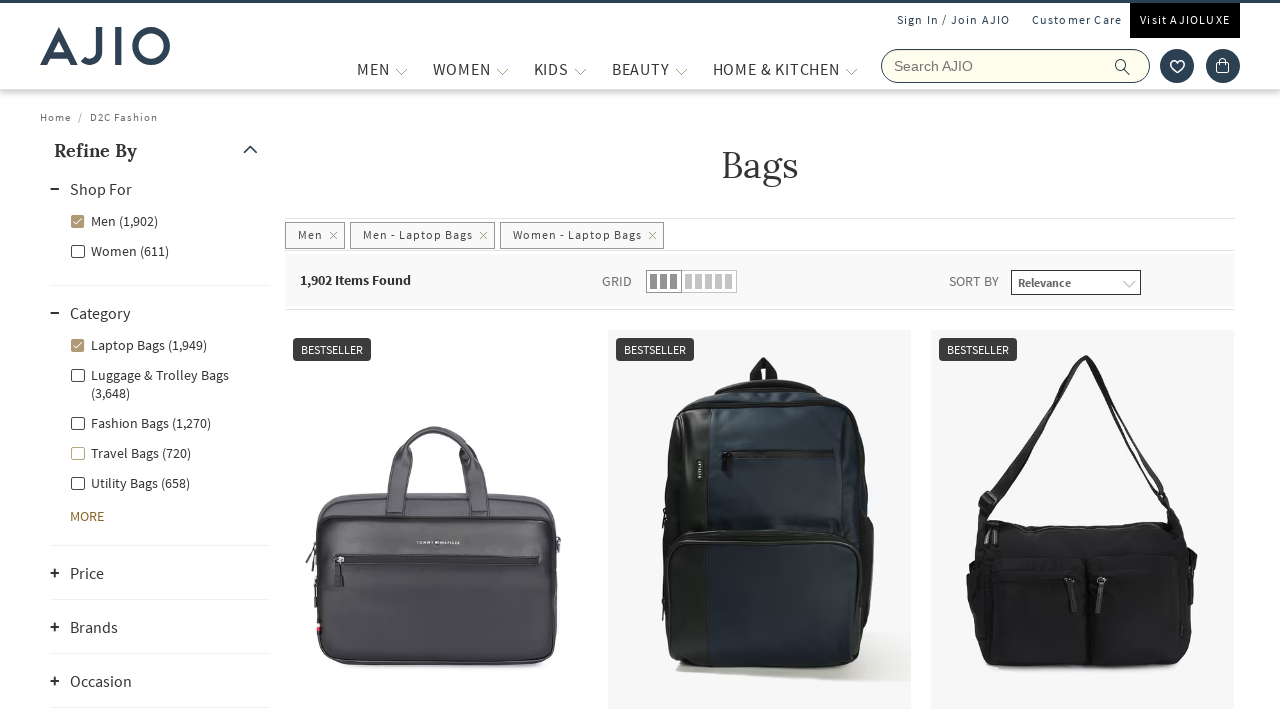

Verified brand elements are present in results
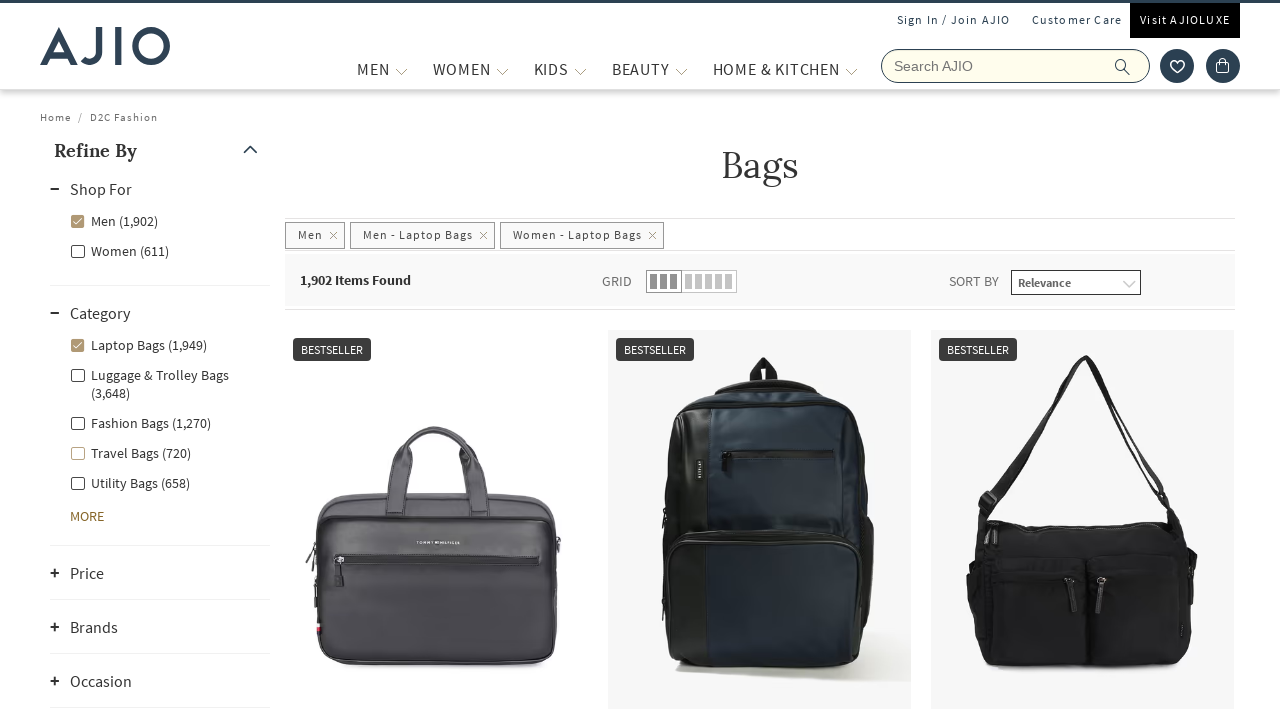

Verified product name elements are present in results
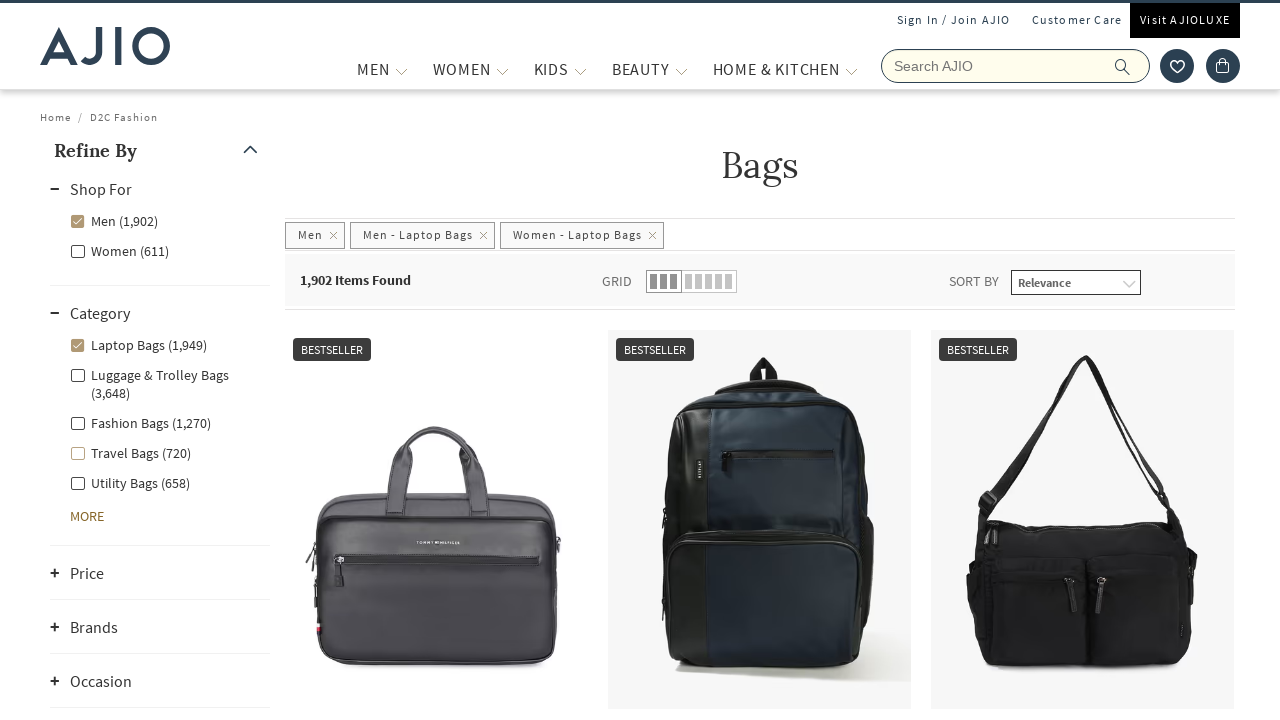

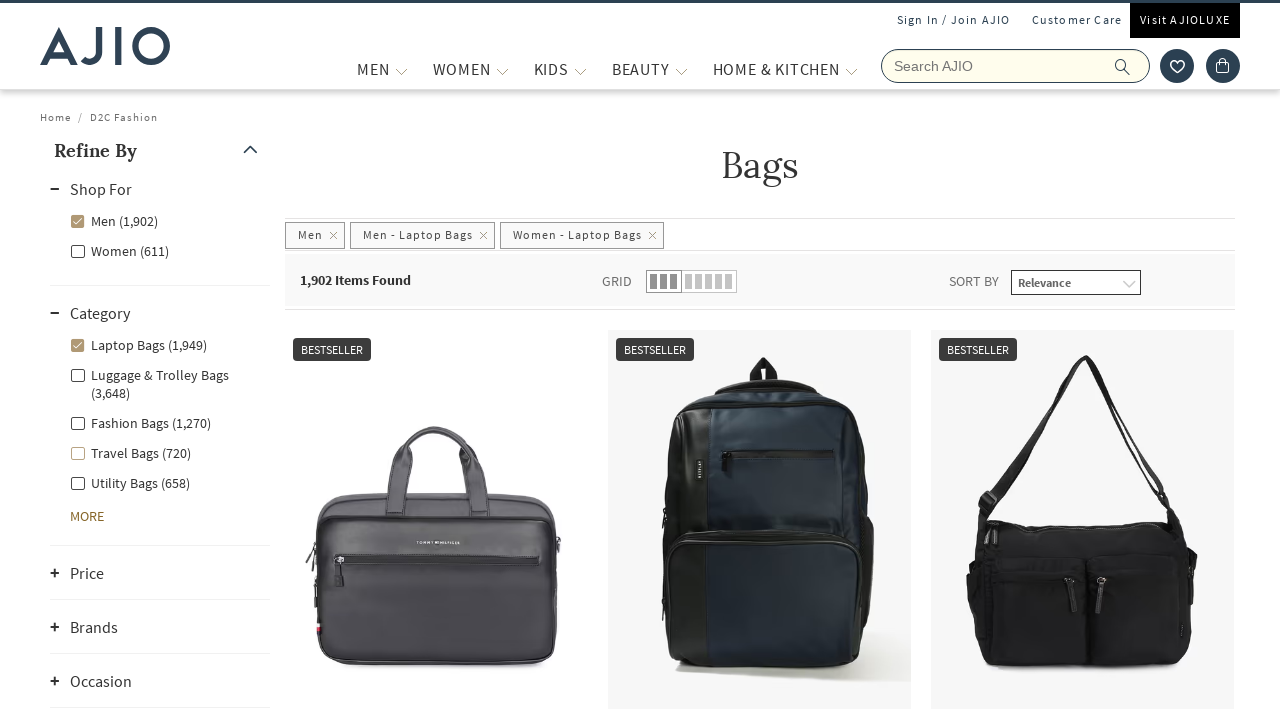